Tests the disappearing elements page by refreshing 10 times and checking if the 5th navigation element (Gallery button) appears or disappears on each refresh.

Starting URL: http://the-internet.herokuapp.com/disappearing_elements

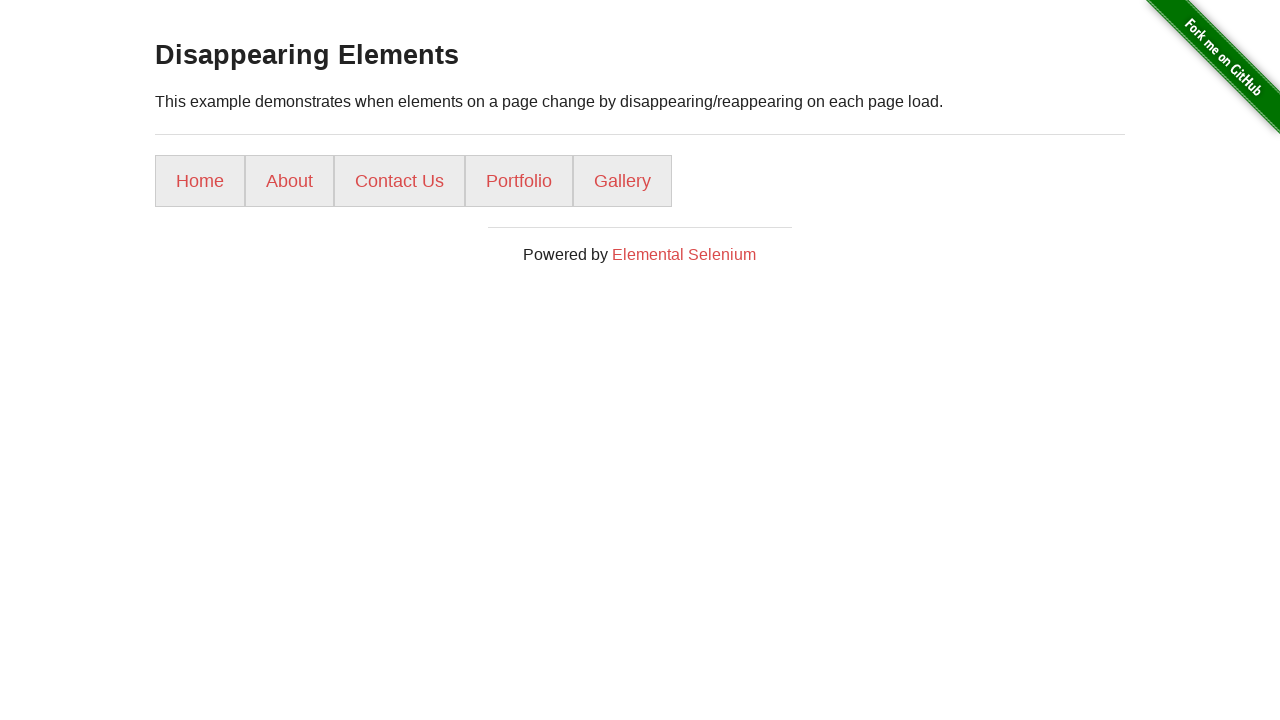

Navigated to disappearing elements page
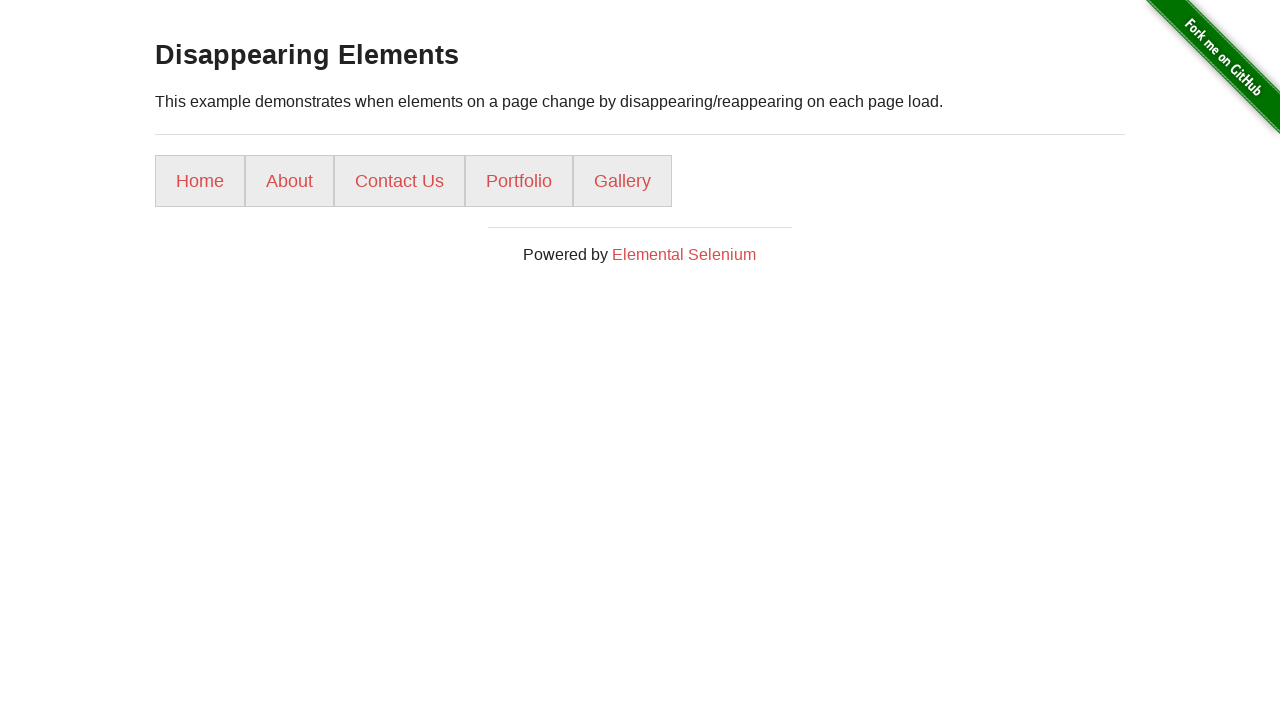

Refreshed page (iteration 1/10)
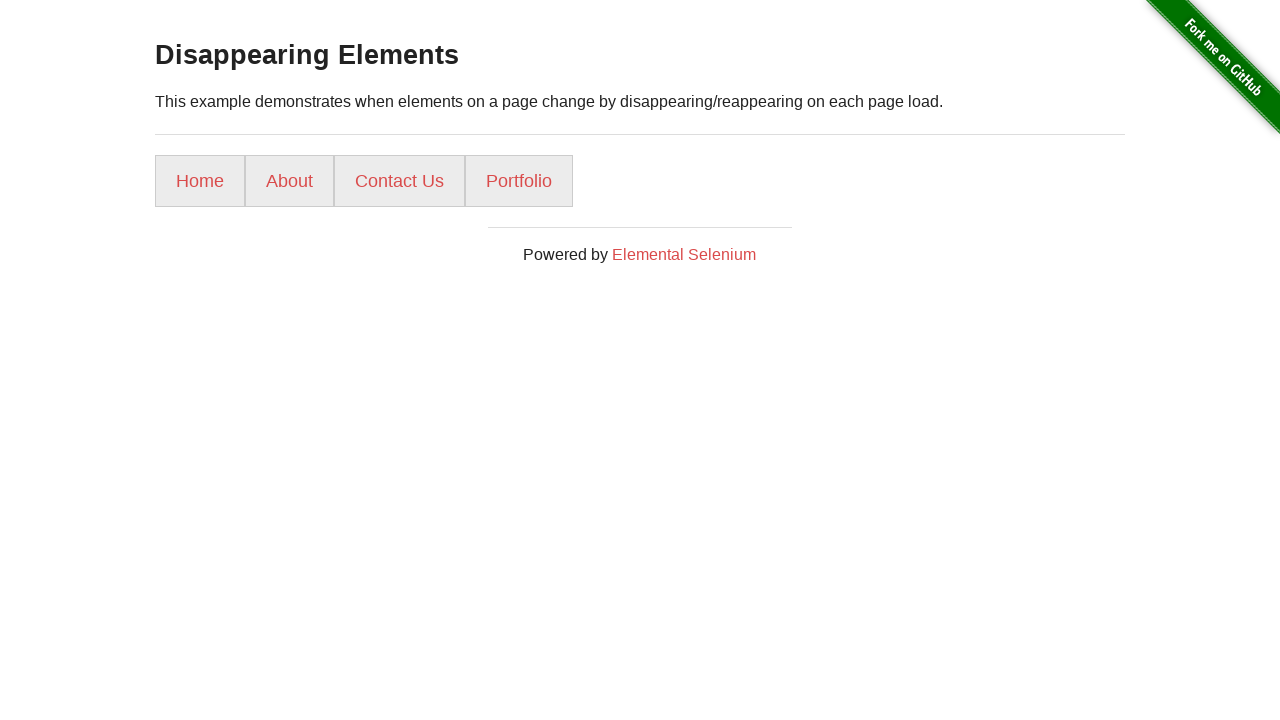

Gallery button not found in DOM (iteration 1/10)
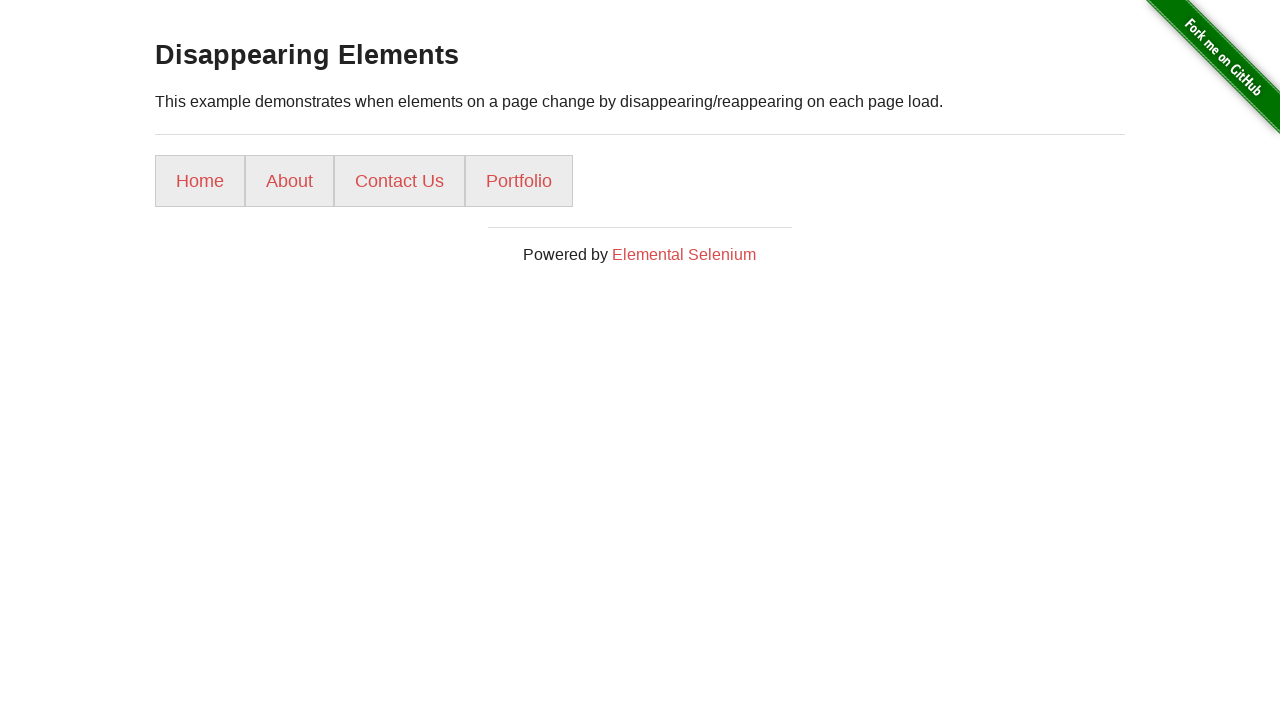

Refreshed page (iteration 2/10)
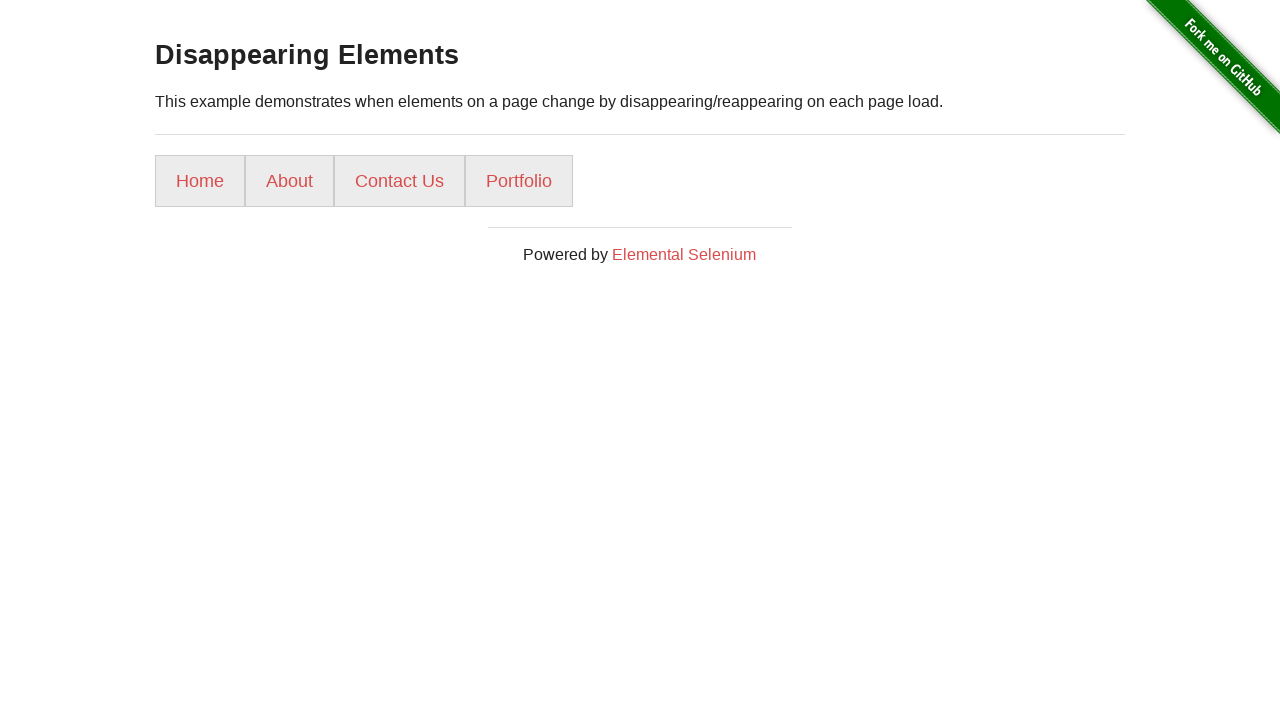

Gallery button not found in DOM (iteration 2/10)
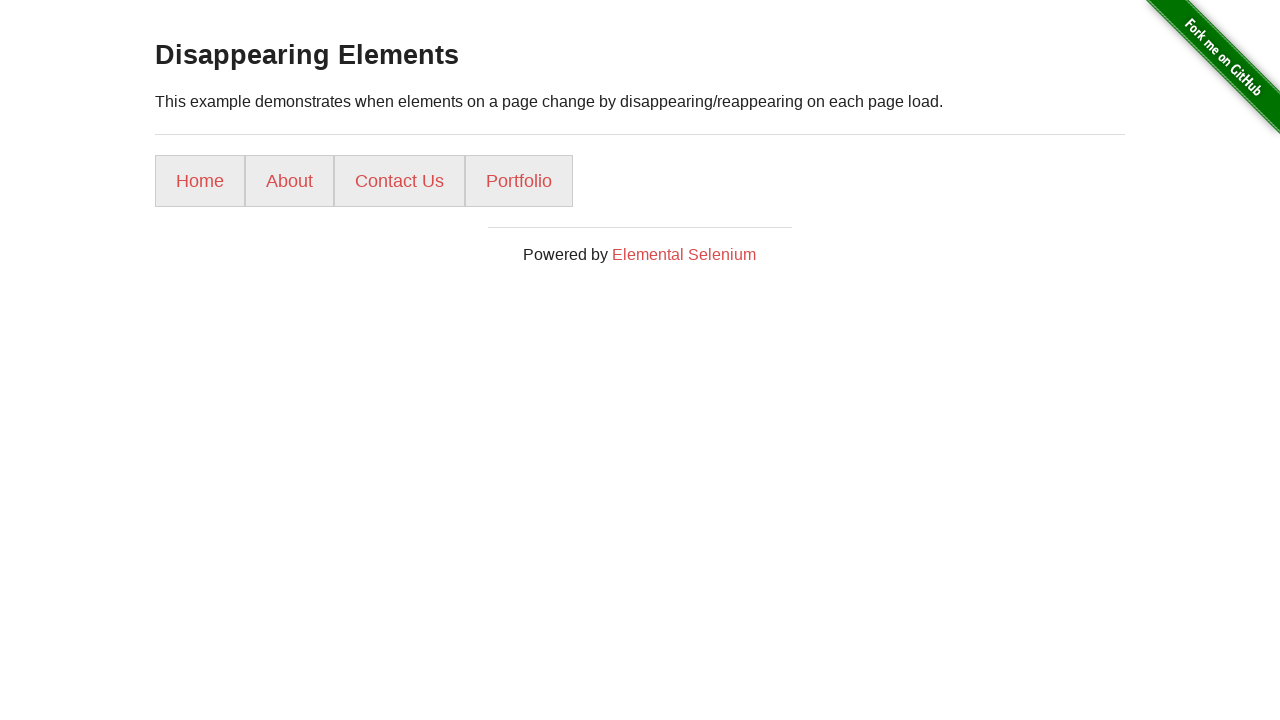

Refreshed page (iteration 3/10)
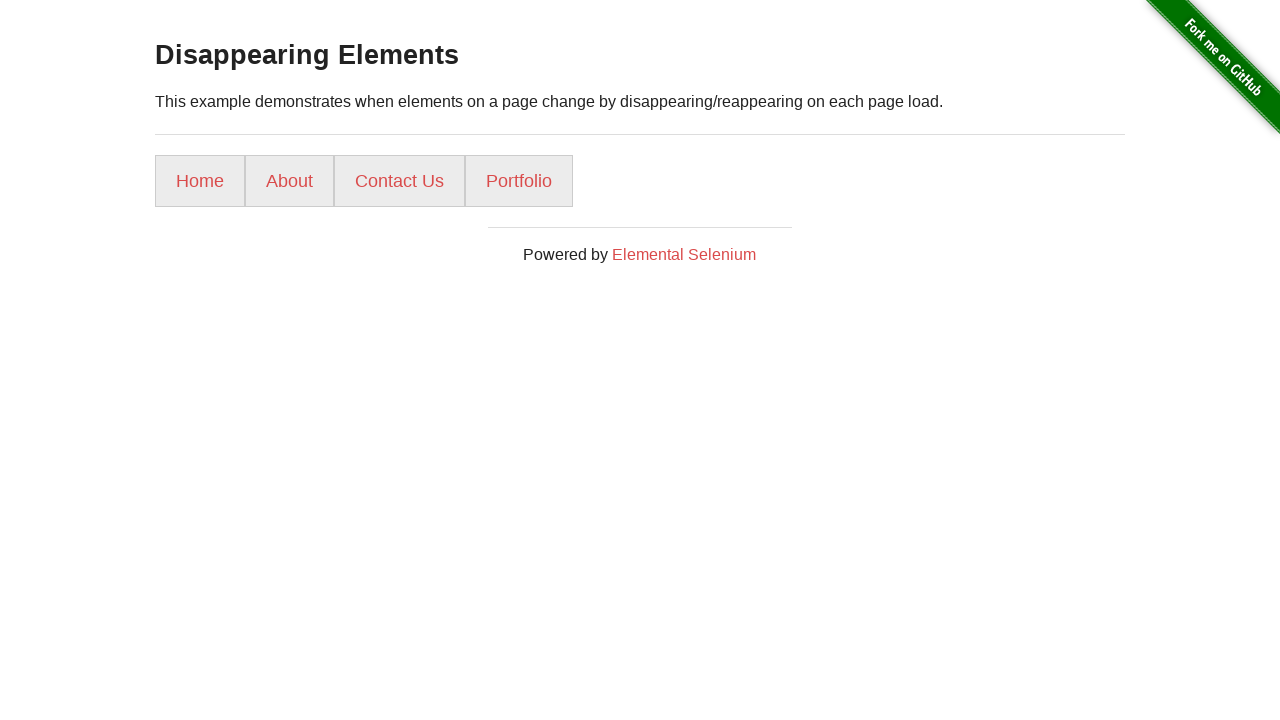

Gallery button not found in DOM (iteration 3/10)
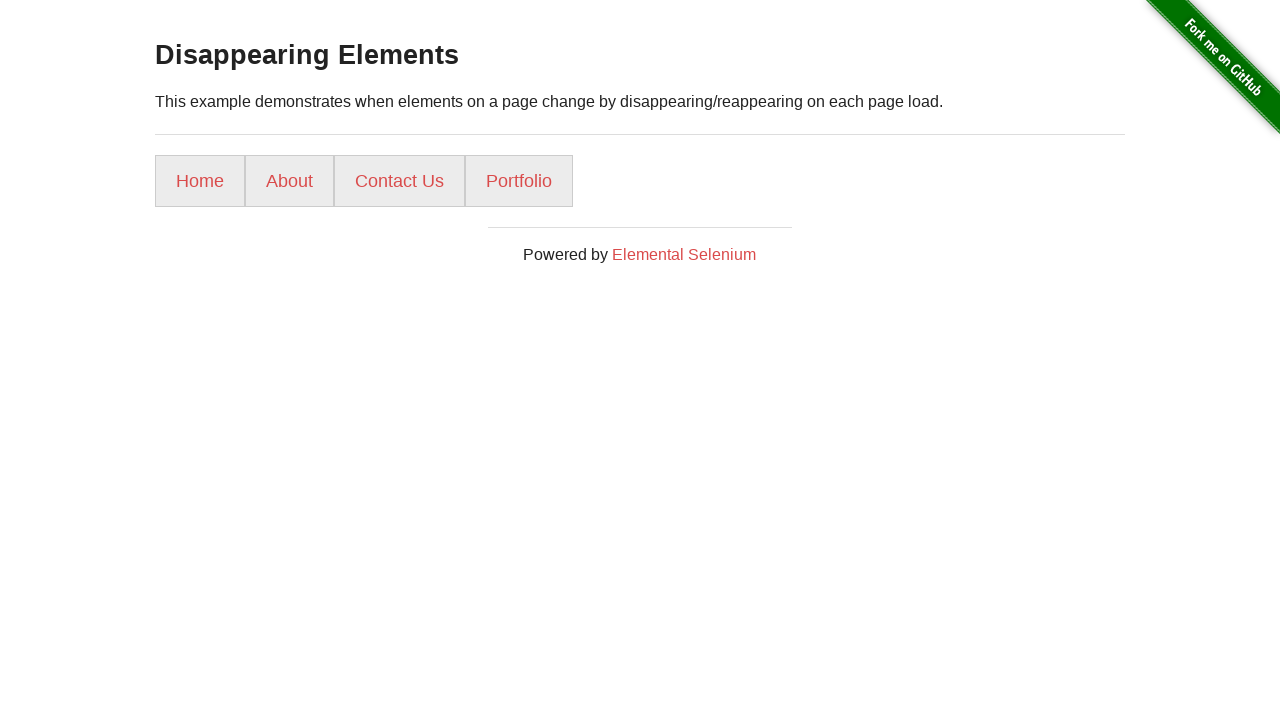

Refreshed page (iteration 4/10)
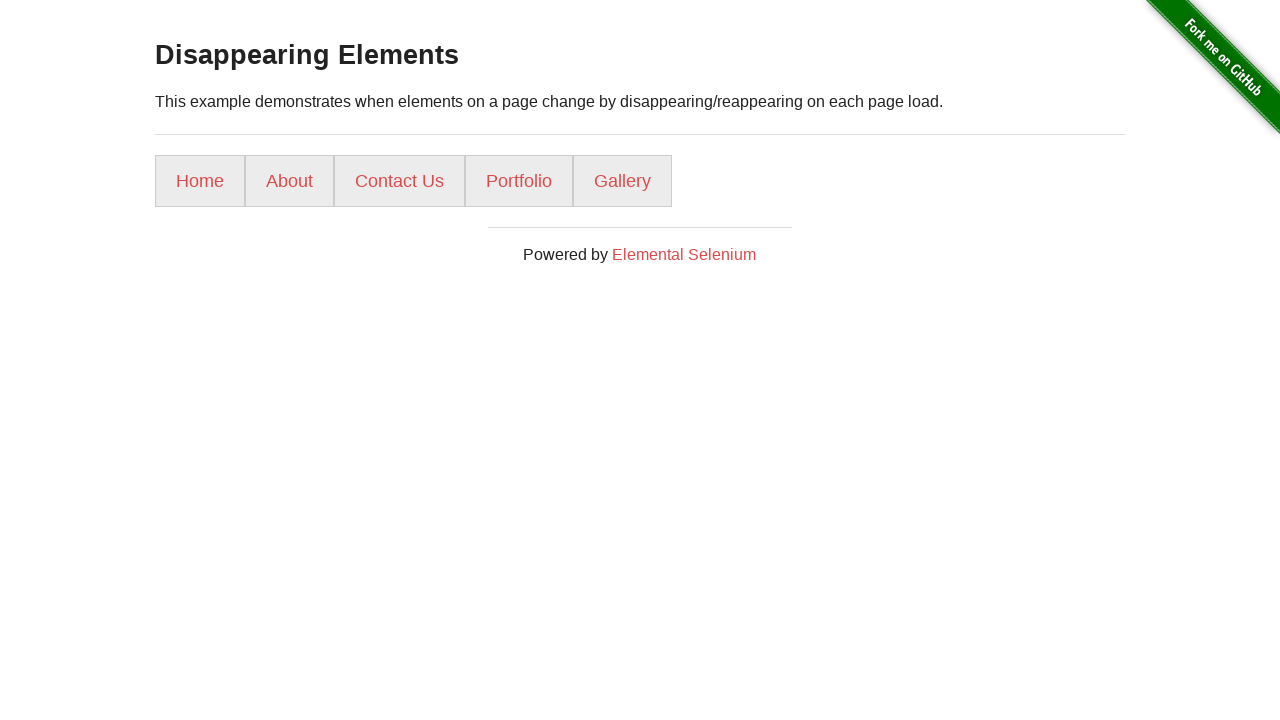

Gallery button found in DOM (iteration 4/10)
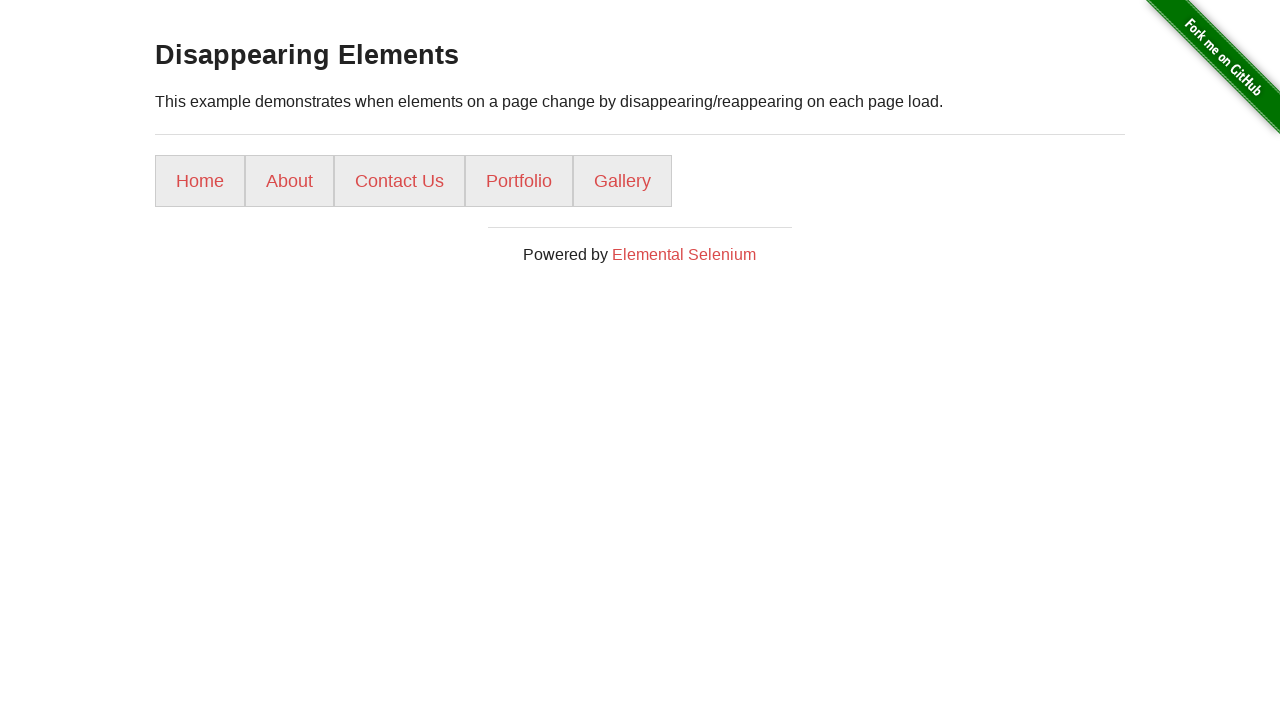

Verified Gallery button is visible (iteration 4/10)
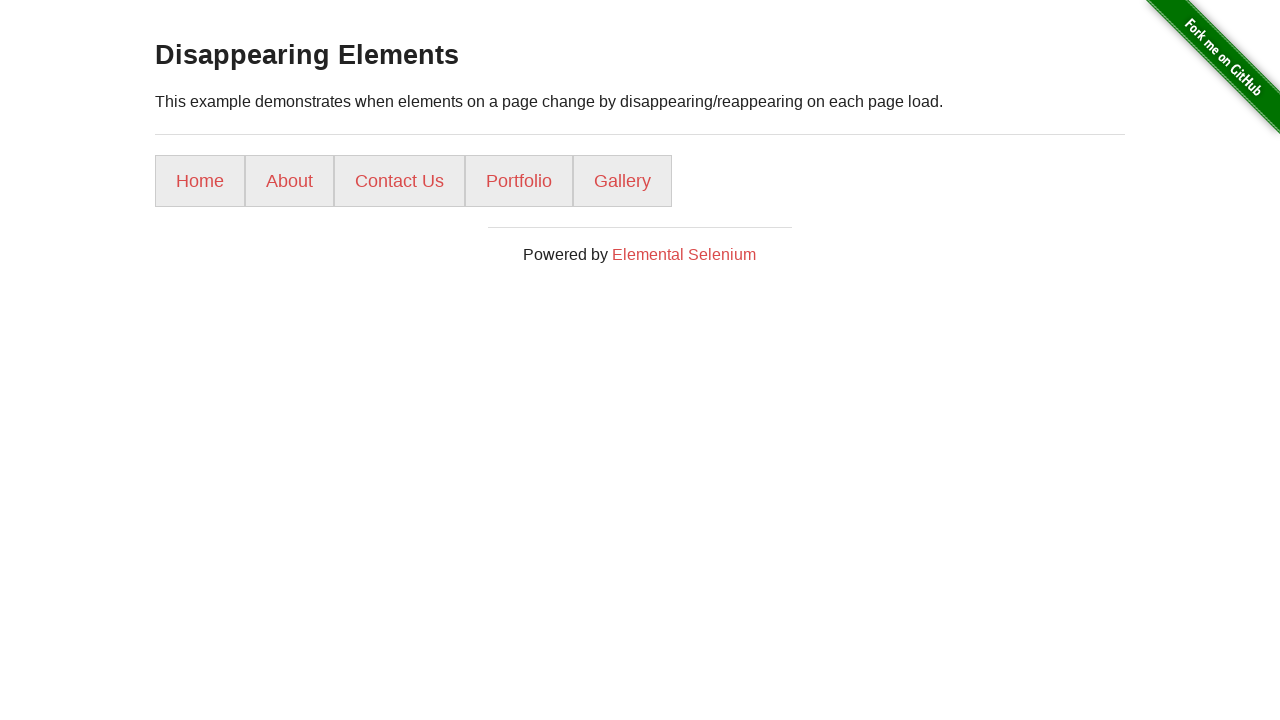

Refreshed page (iteration 5/10)
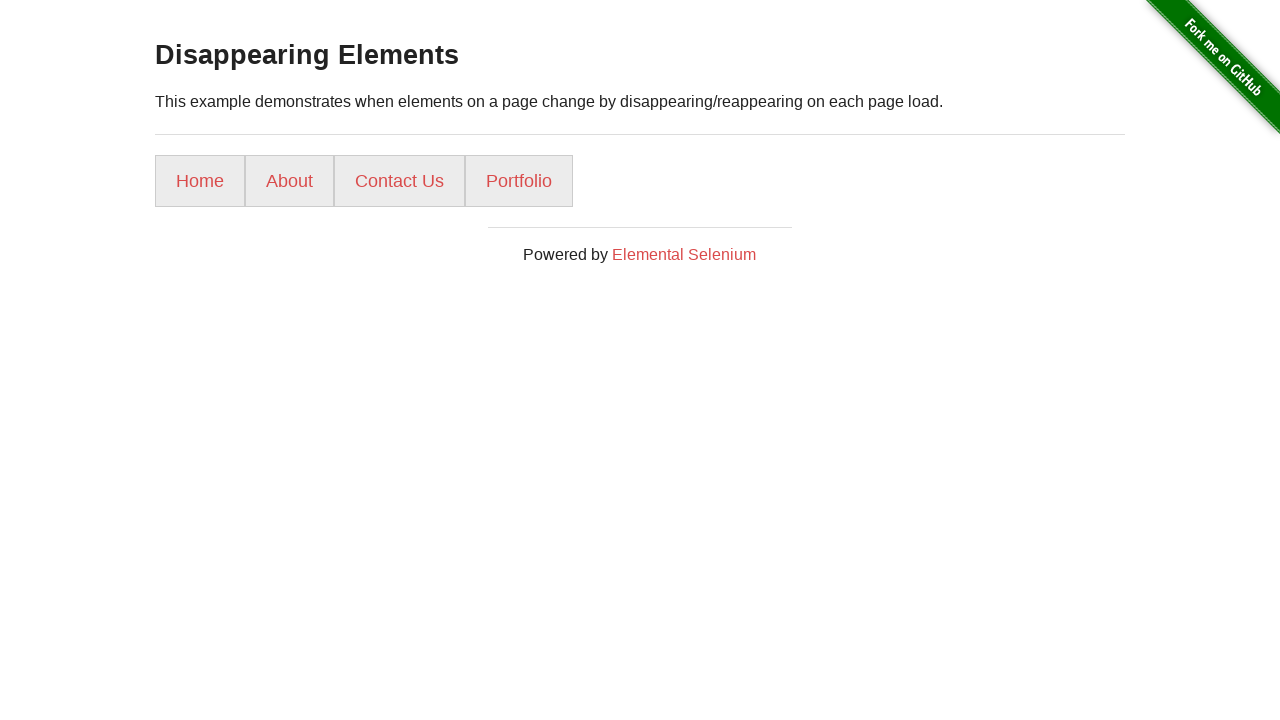

Gallery button not found in DOM (iteration 5/10)
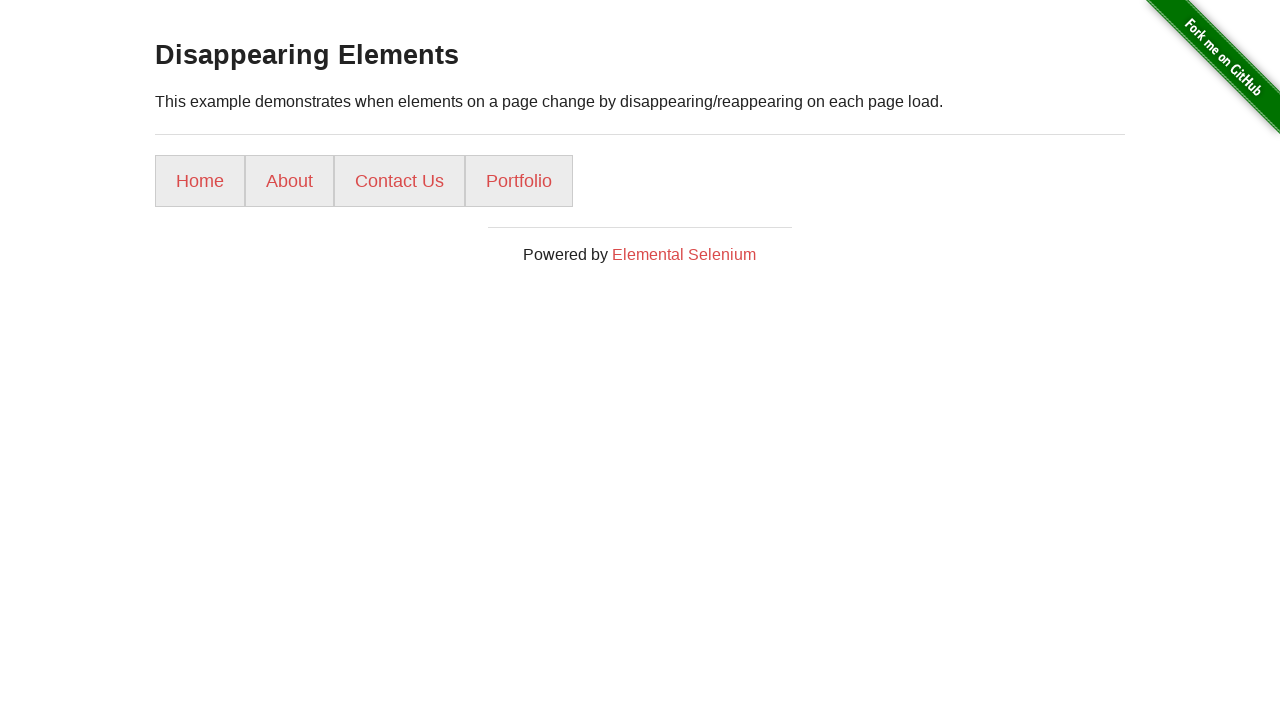

Refreshed page (iteration 6/10)
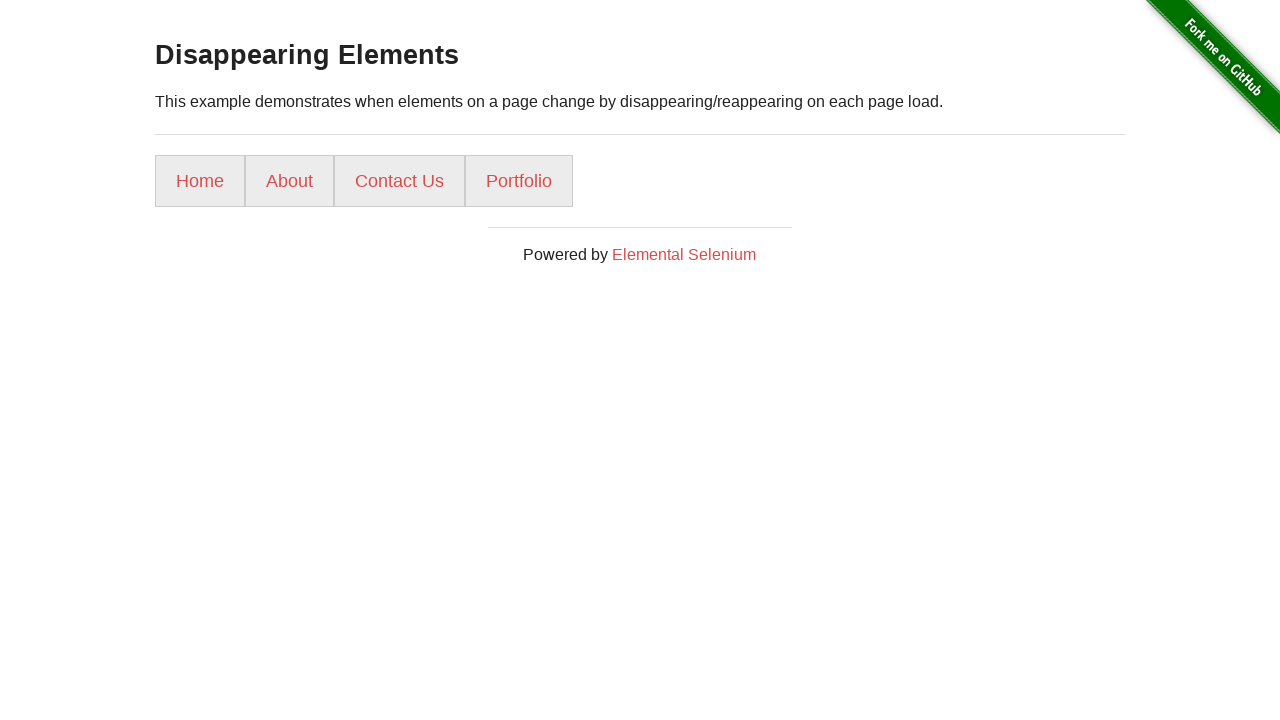

Gallery button not found in DOM (iteration 6/10)
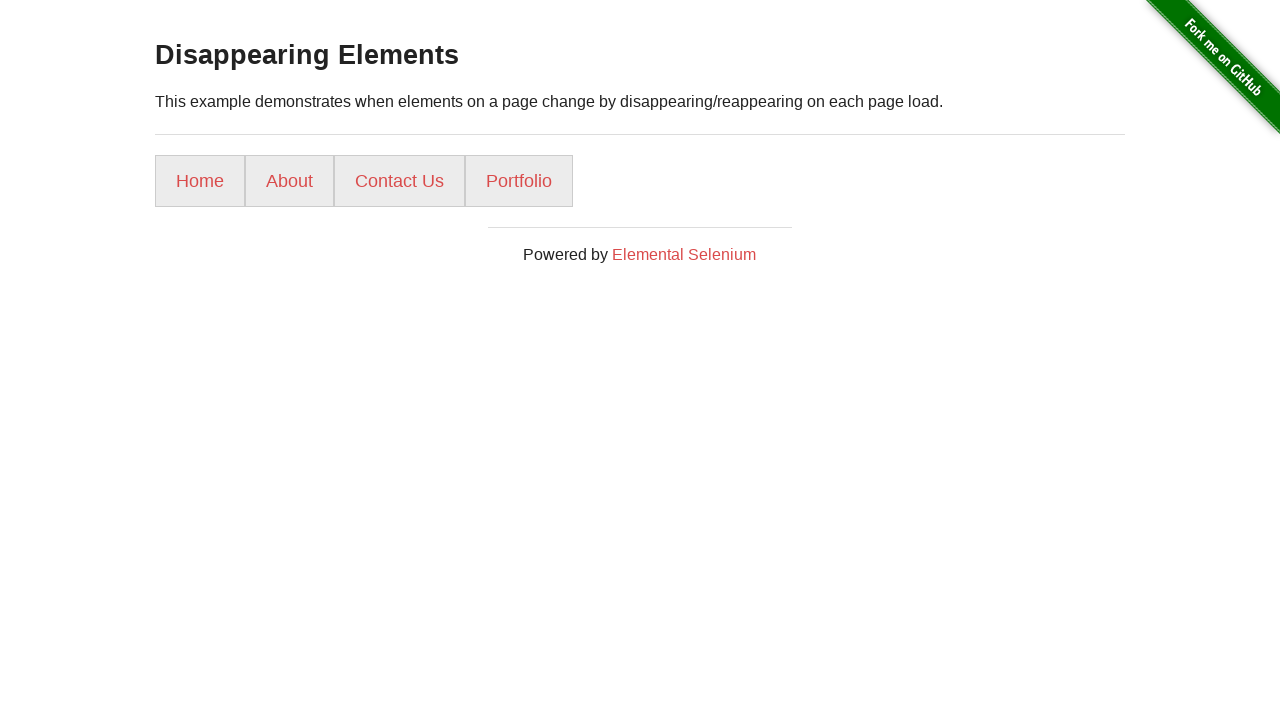

Refreshed page (iteration 7/10)
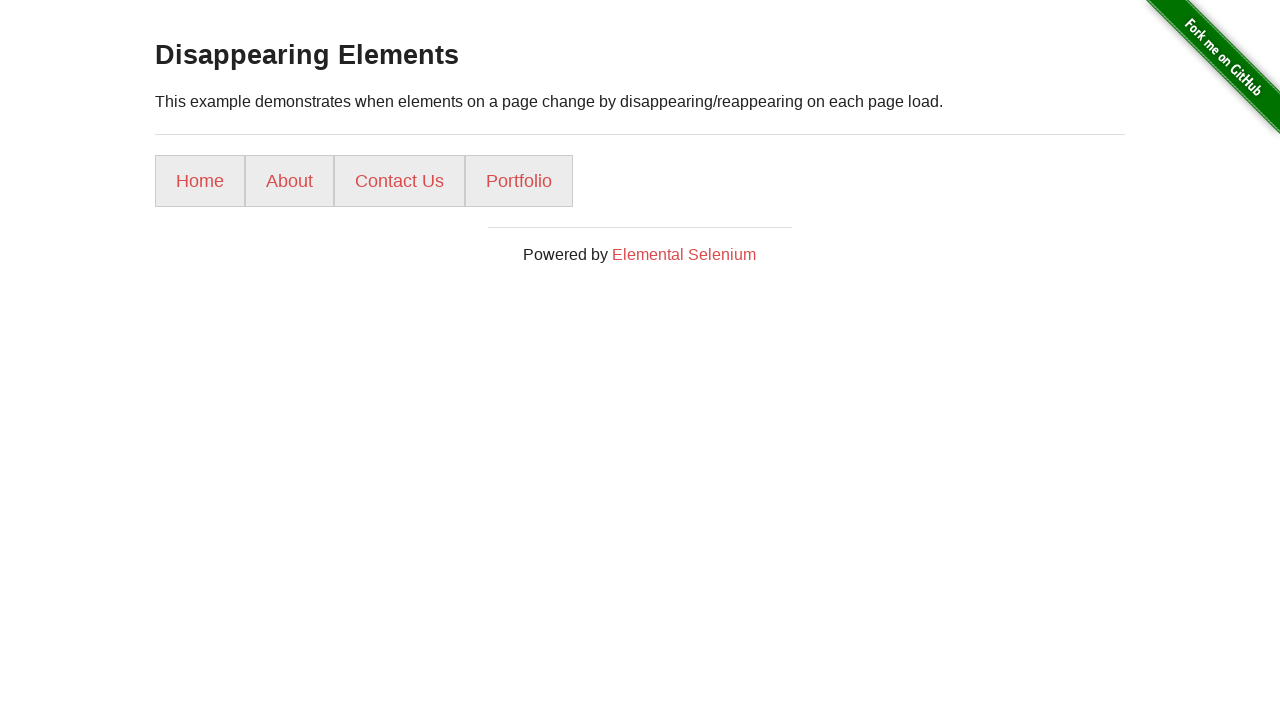

Gallery button not found in DOM (iteration 7/10)
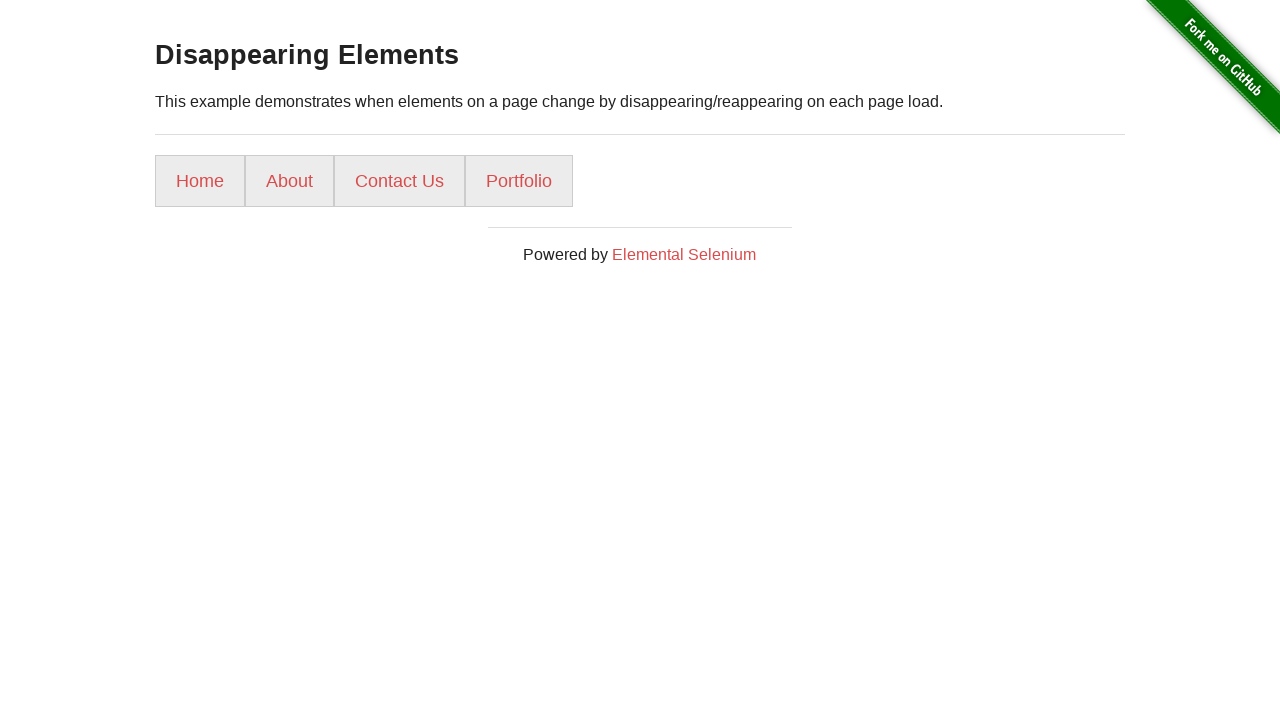

Refreshed page (iteration 8/10)
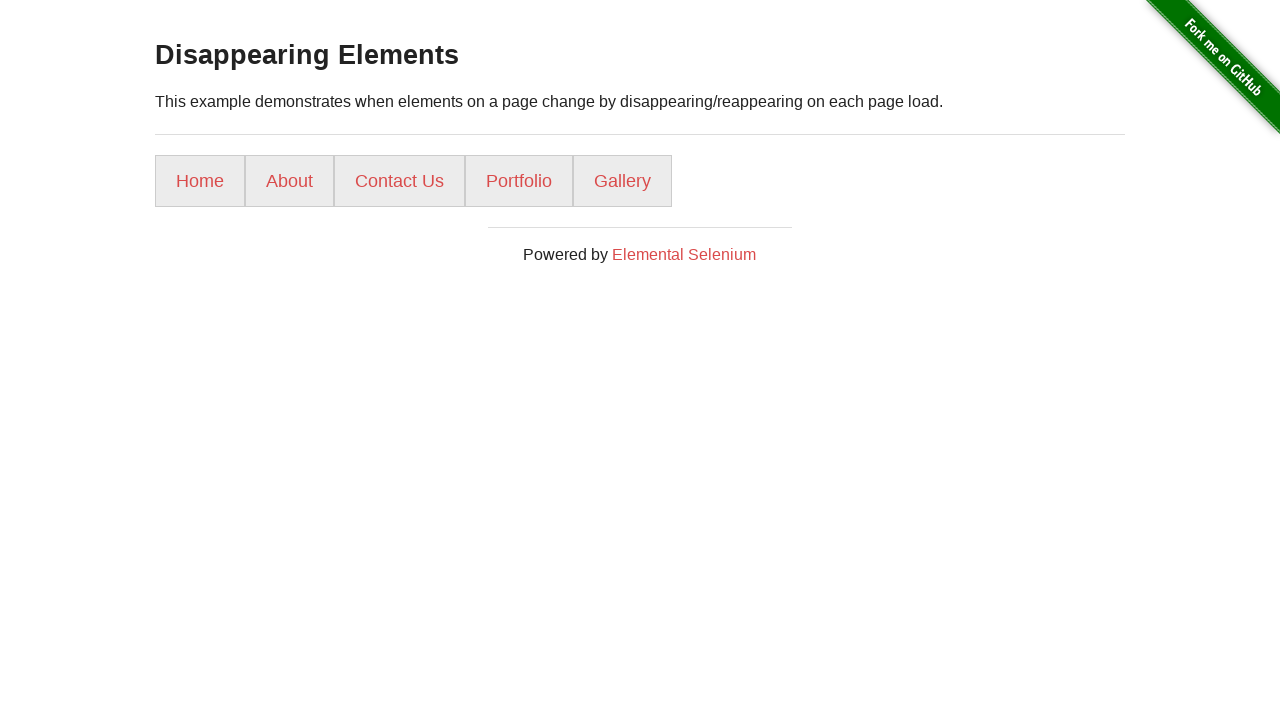

Gallery button found in DOM (iteration 8/10)
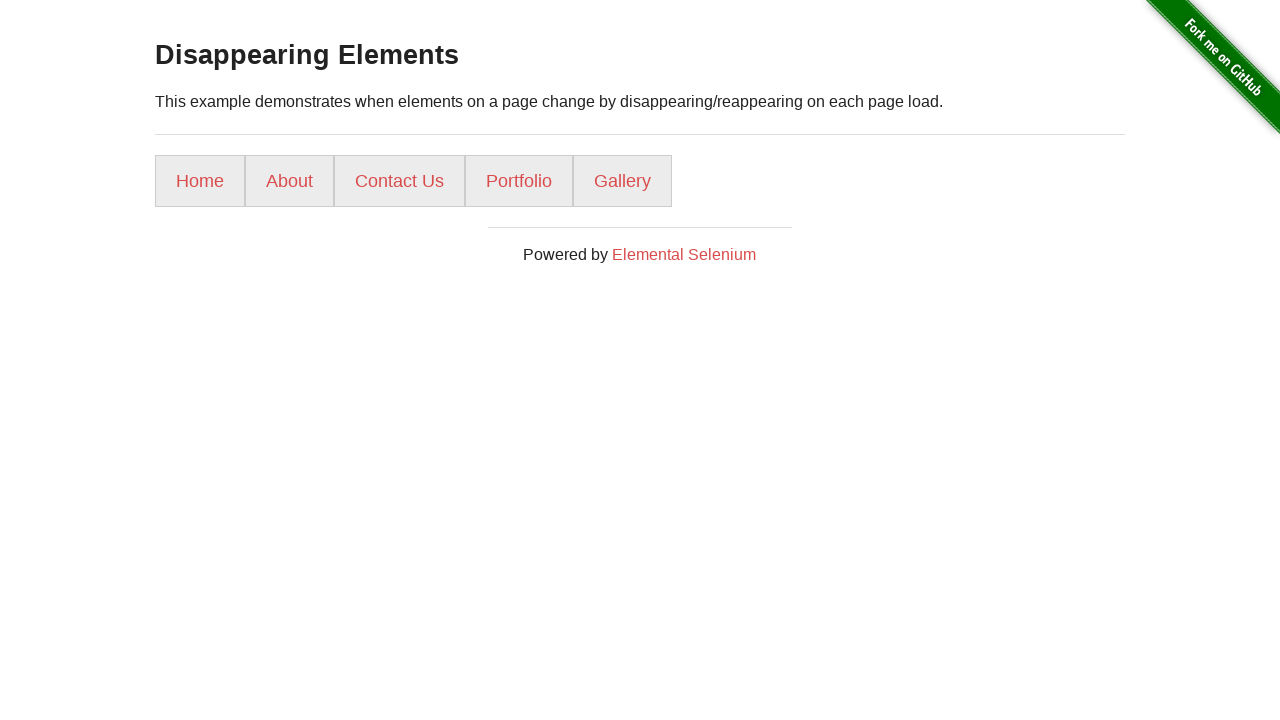

Verified Gallery button is visible (iteration 8/10)
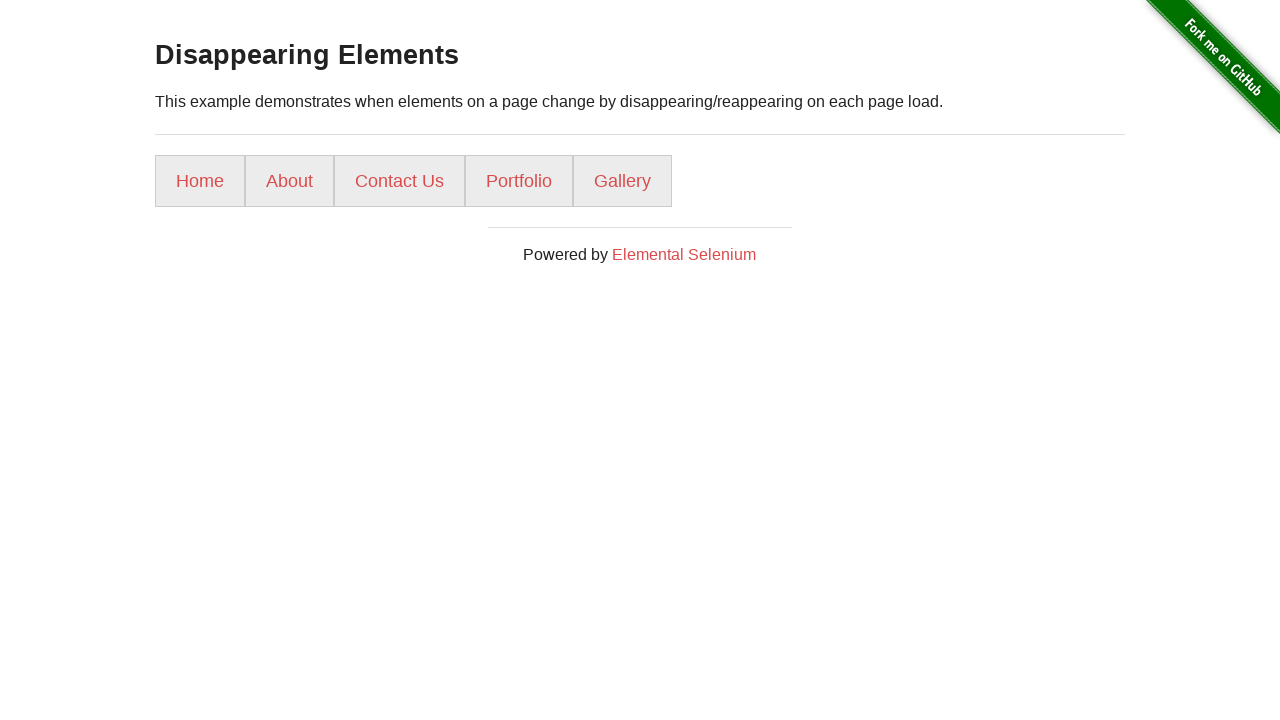

Refreshed page (iteration 9/10)
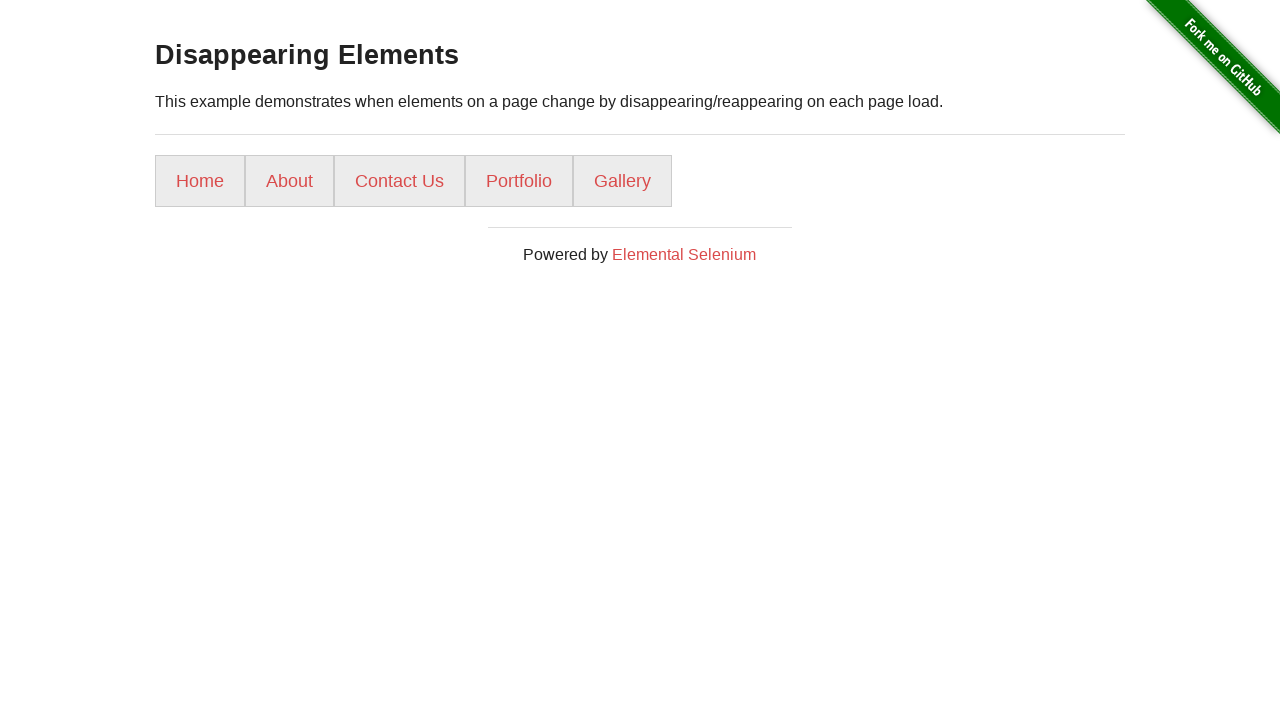

Gallery button found in DOM (iteration 9/10)
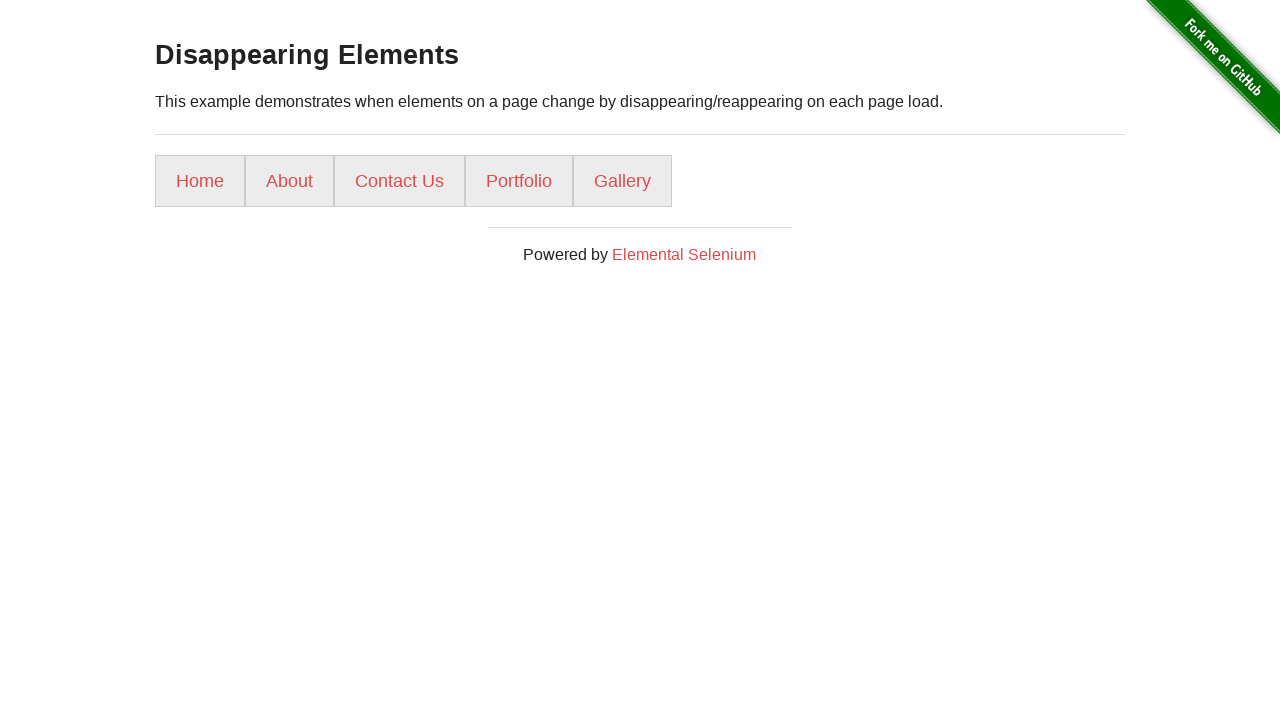

Verified Gallery button is visible (iteration 9/10)
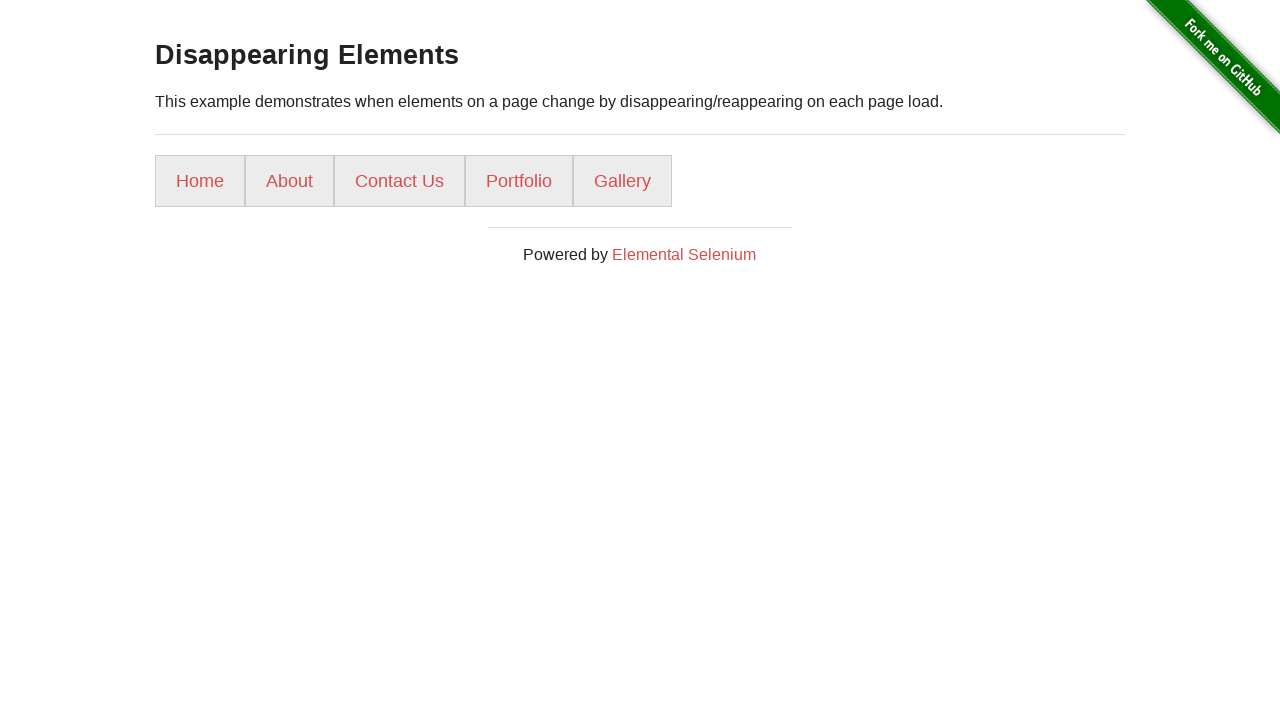

Refreshed page (iteration 10/10)
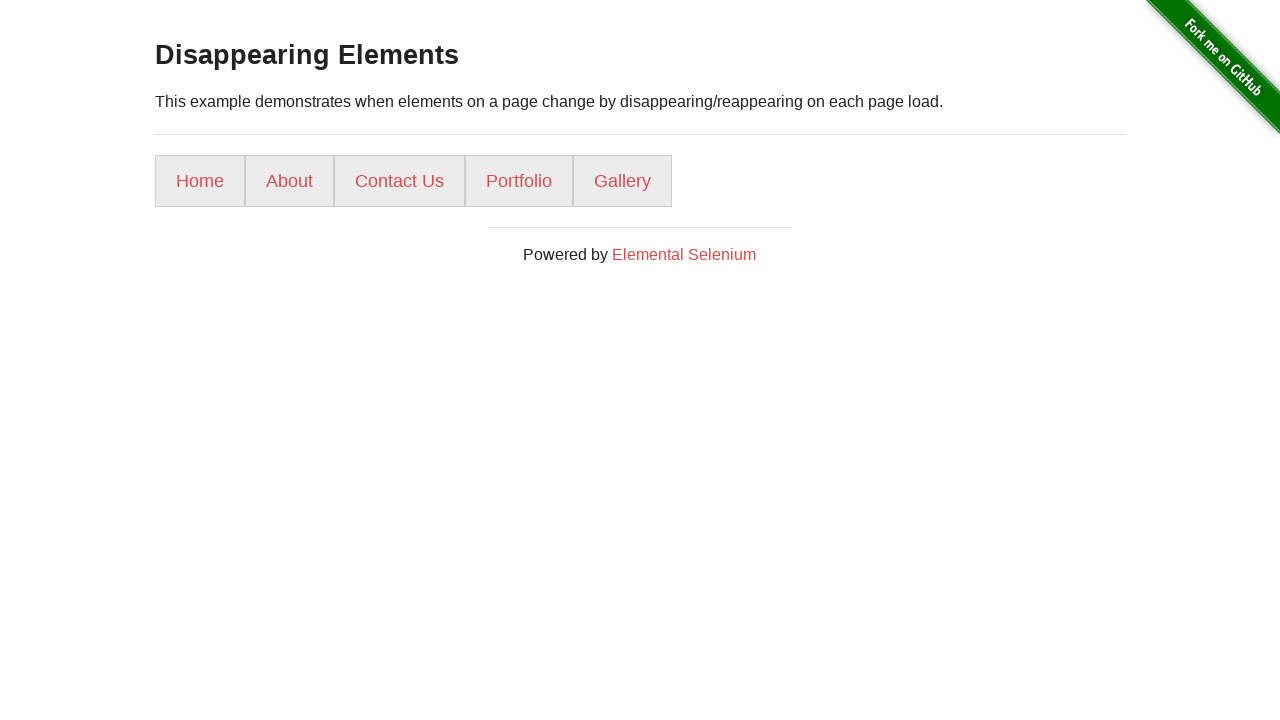

Gallery button found in DOM (iteration 10/10)
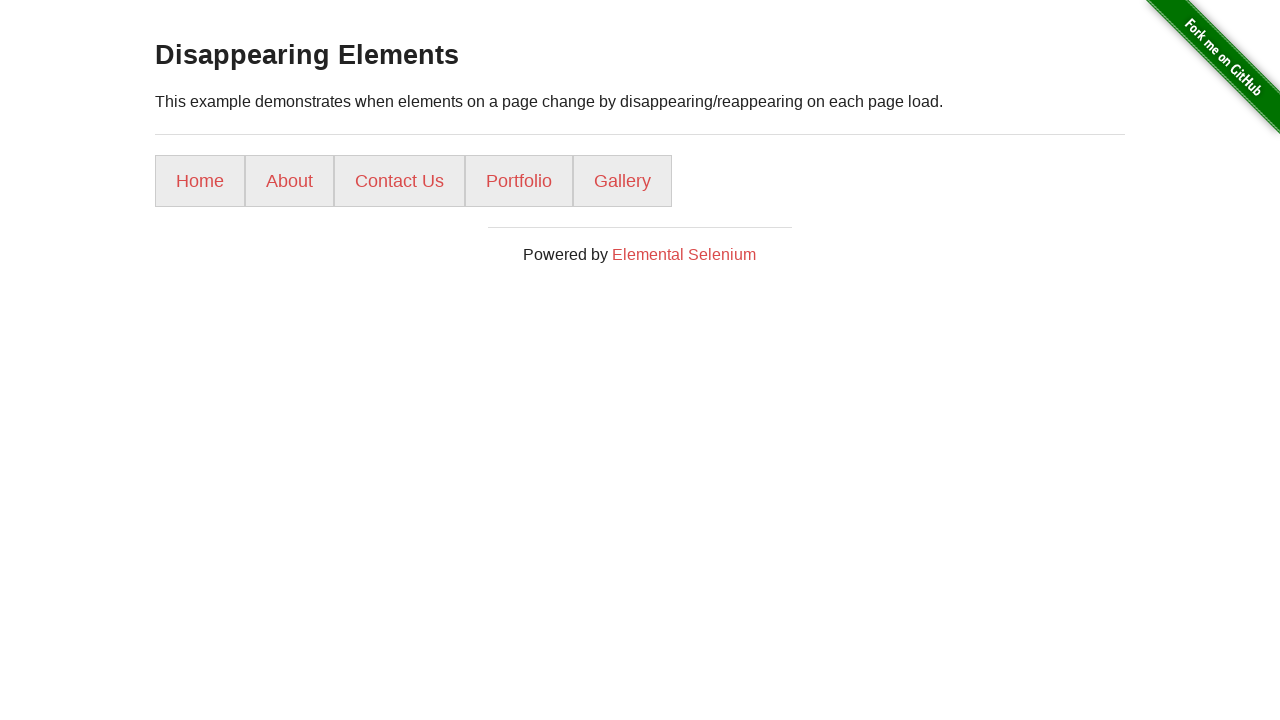

Verified Gallery button is visible (iteration 10/10)
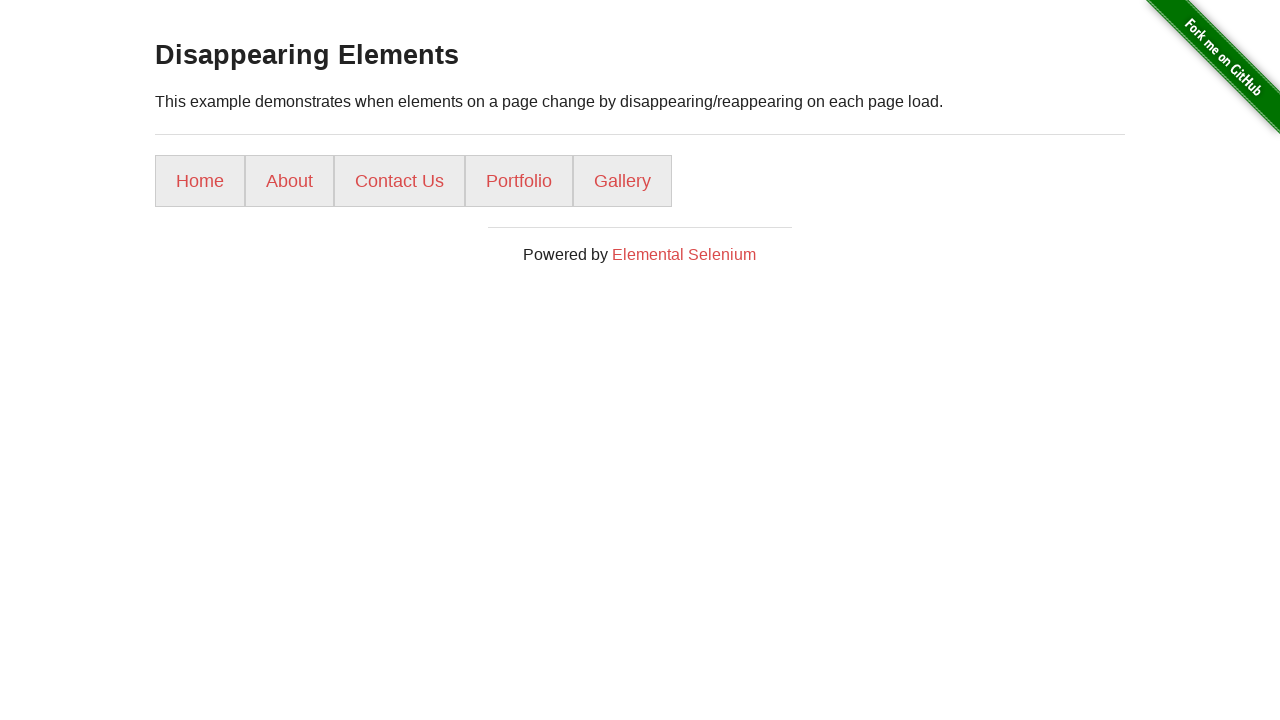

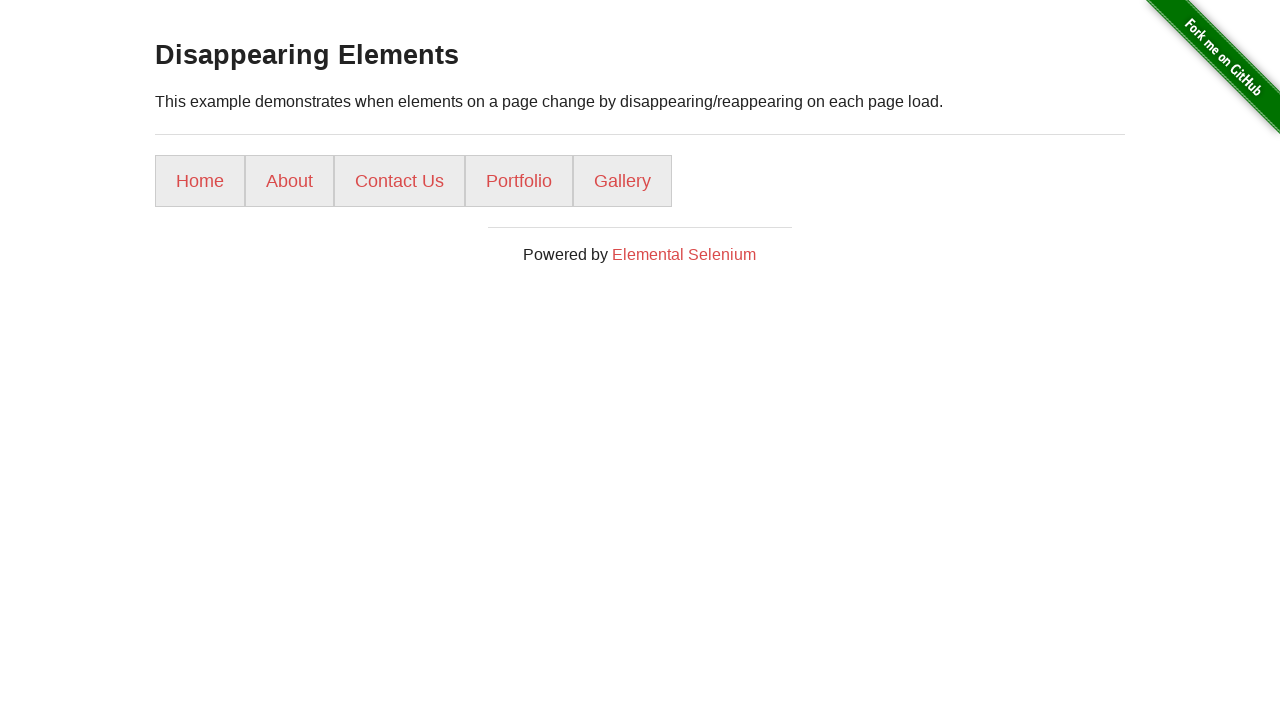